Tests scrollbar functionality by navigating to the Scrollbars page, scrolling a hidden button into view, and clicking it.

Starting URL: http://www.uitestingplayground.com/

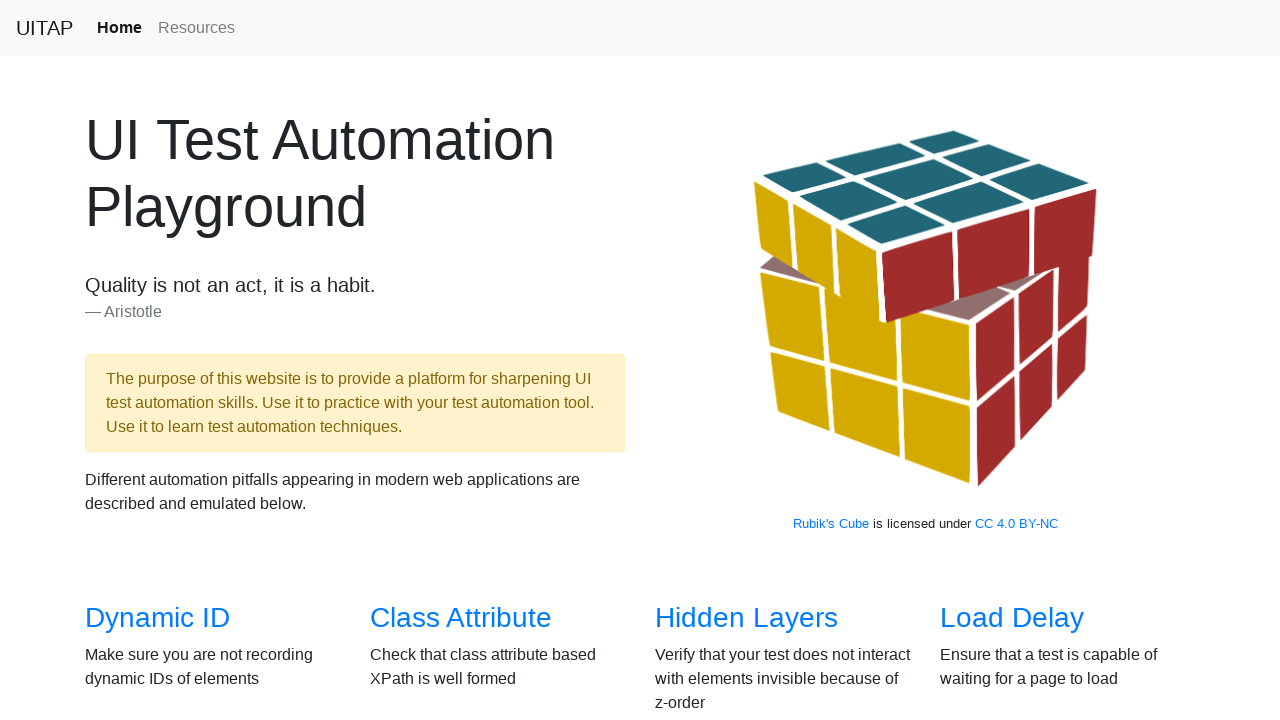

Clicked on the Scrollbars link at (148, 361) on internal:role=link[name="Scrollbars"i]
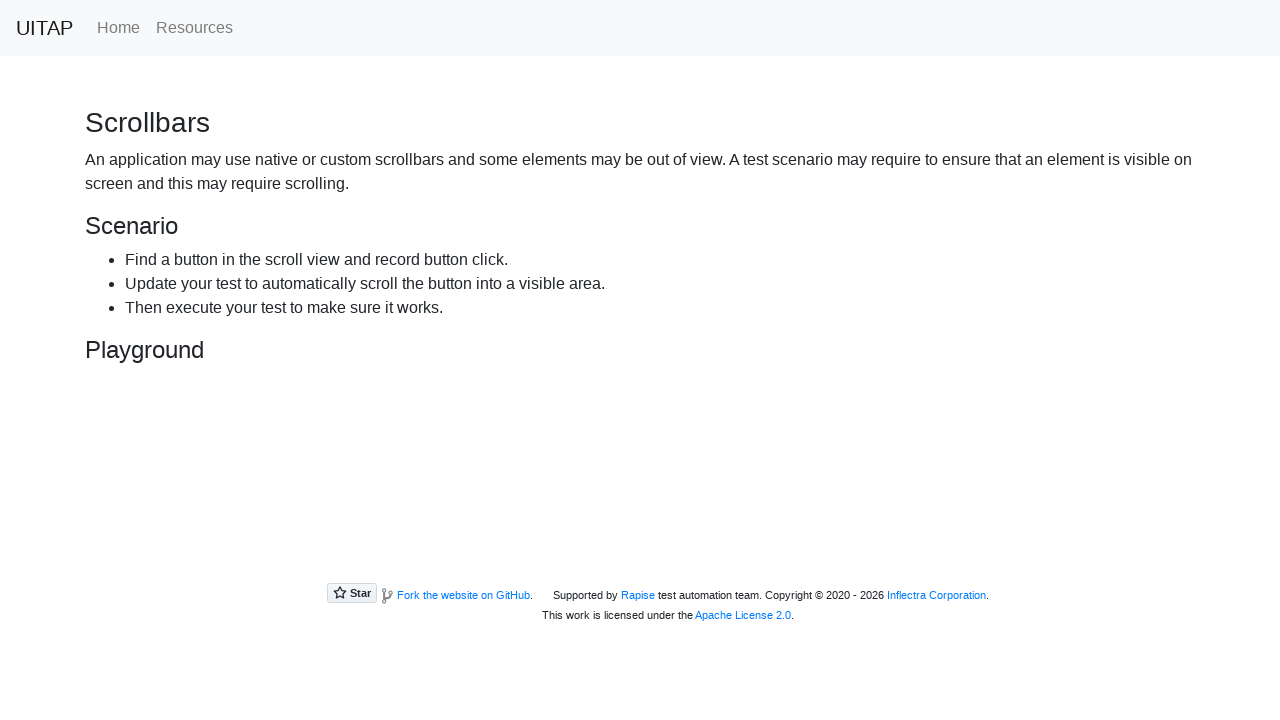

Located the hidden button element
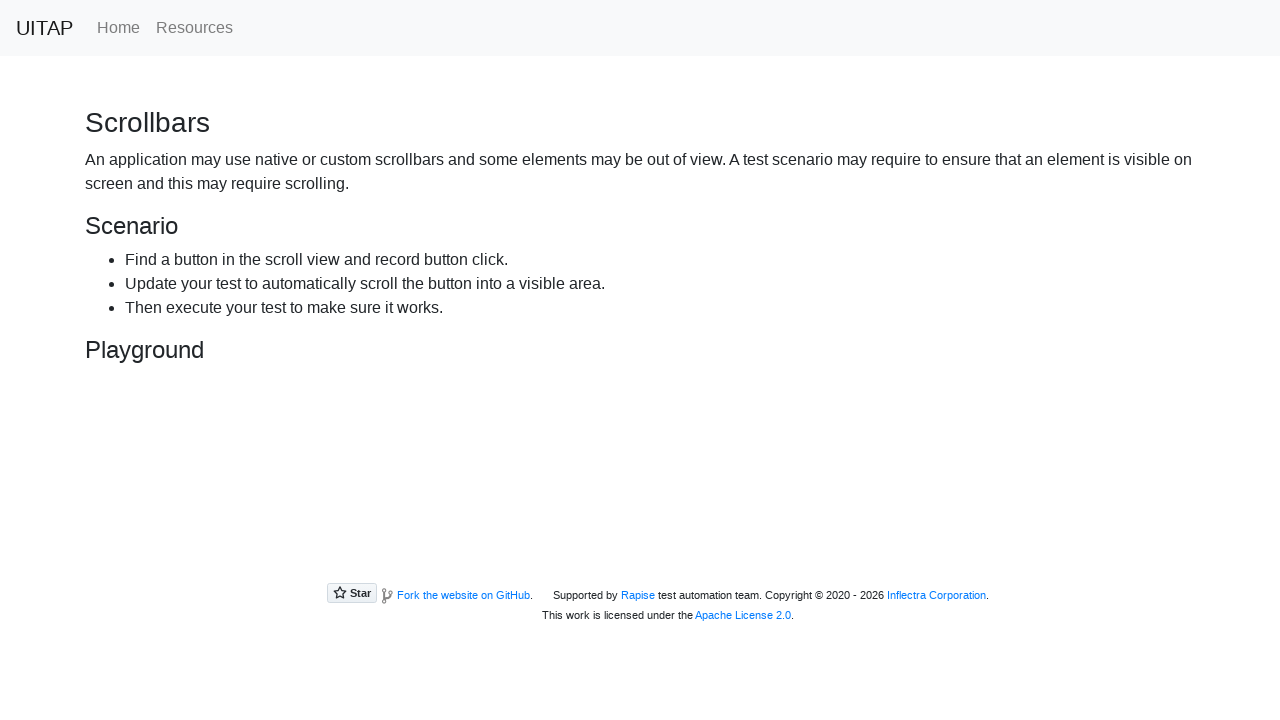

Scrolled the hidden button into view
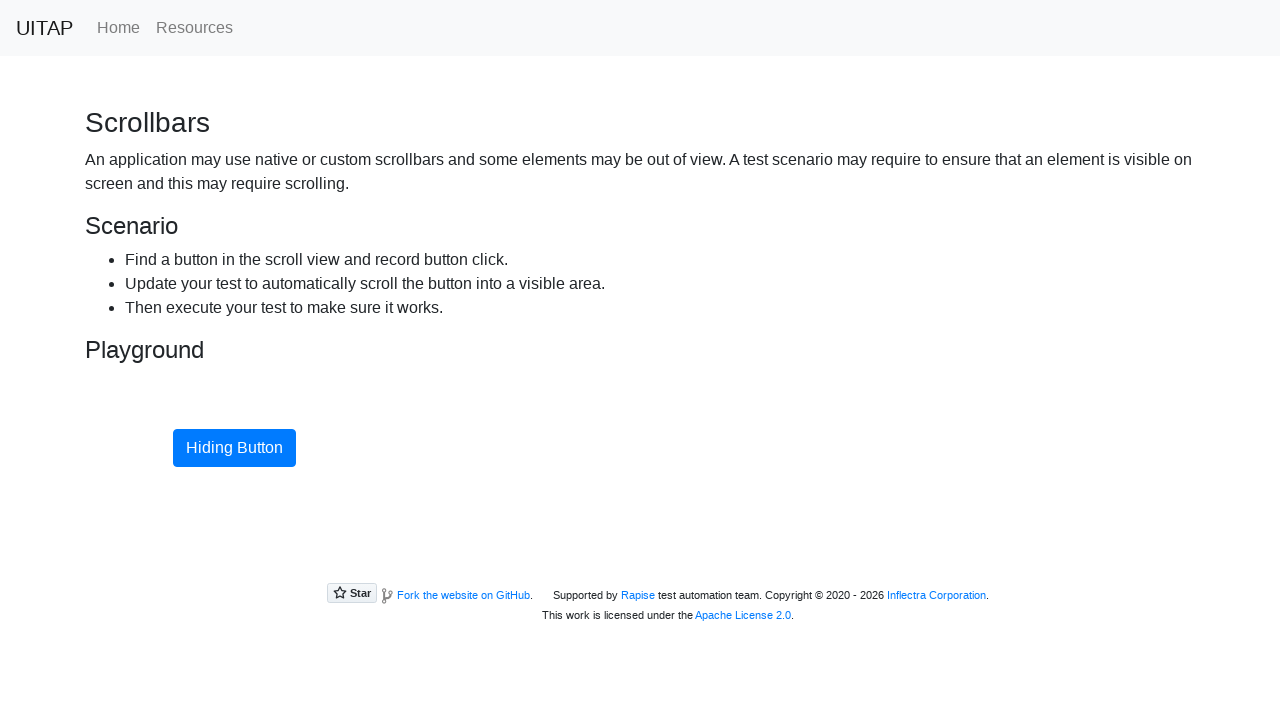

Clicked the scrolled button at (234, 448) on xpath=//*[@id="hidingButton"]
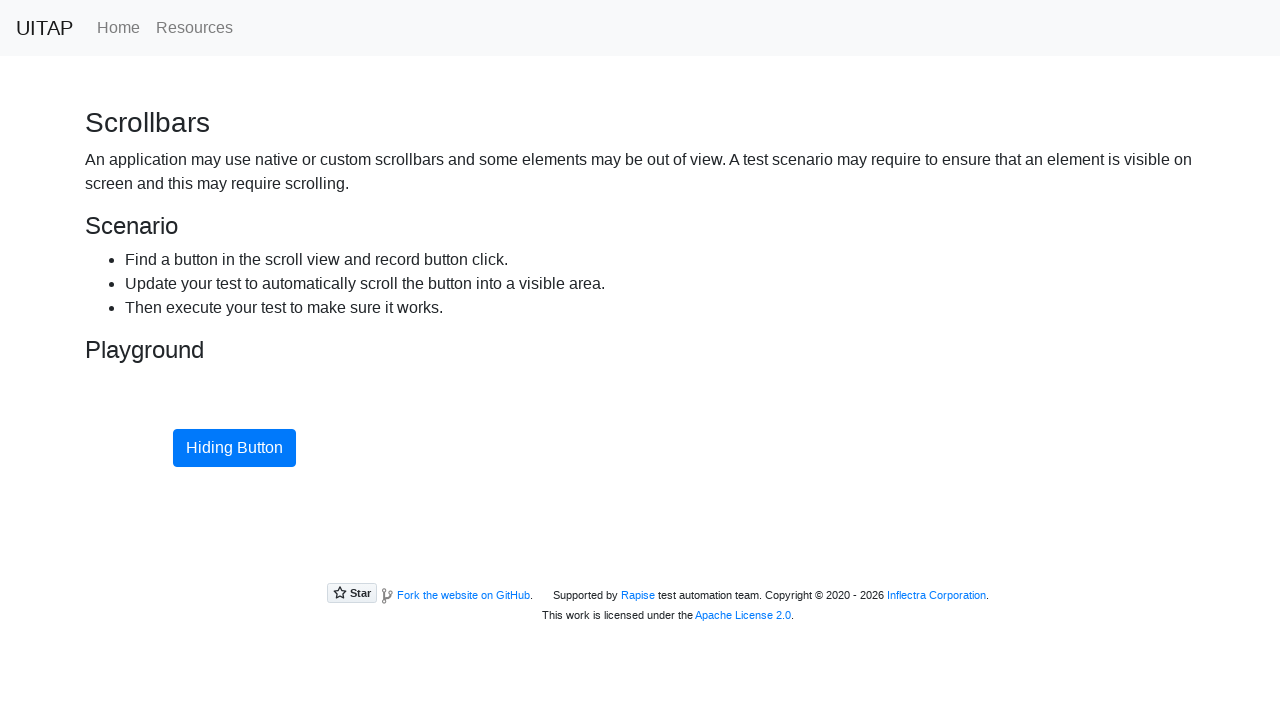

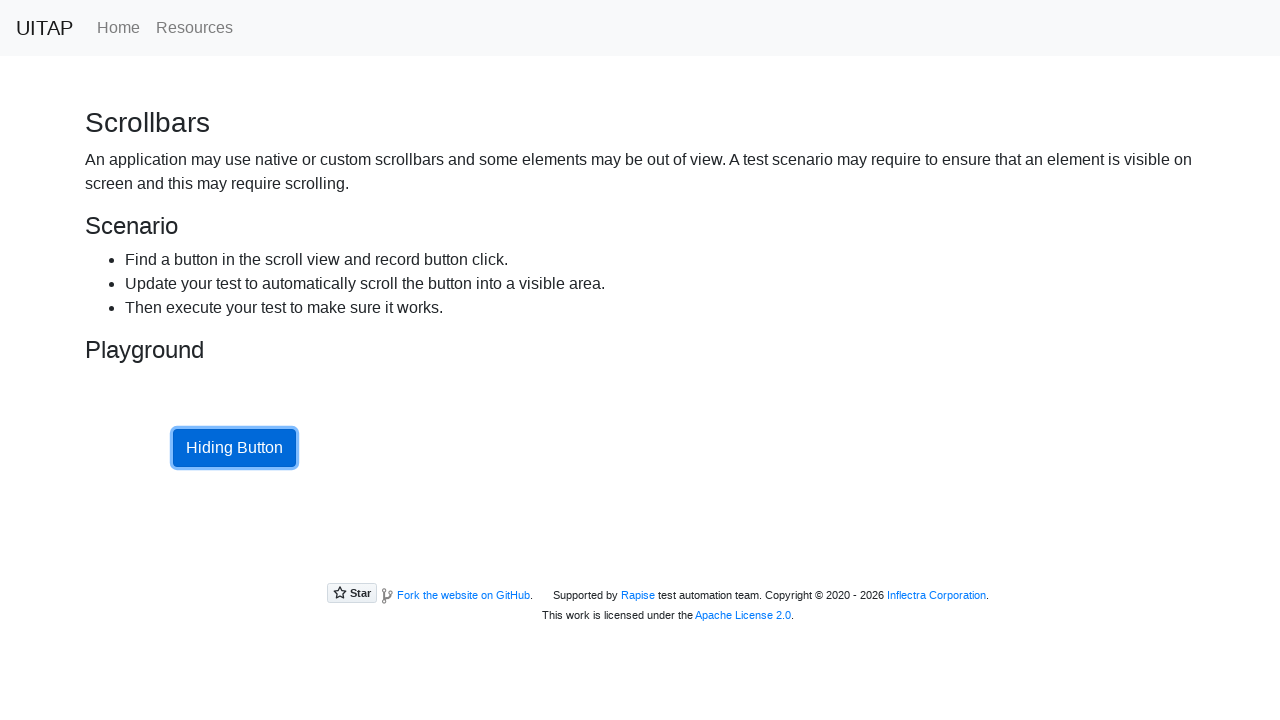